Opens Flipkart homepage and verifies the page loads successfully

Starting URL: https://www.flipkart.com/

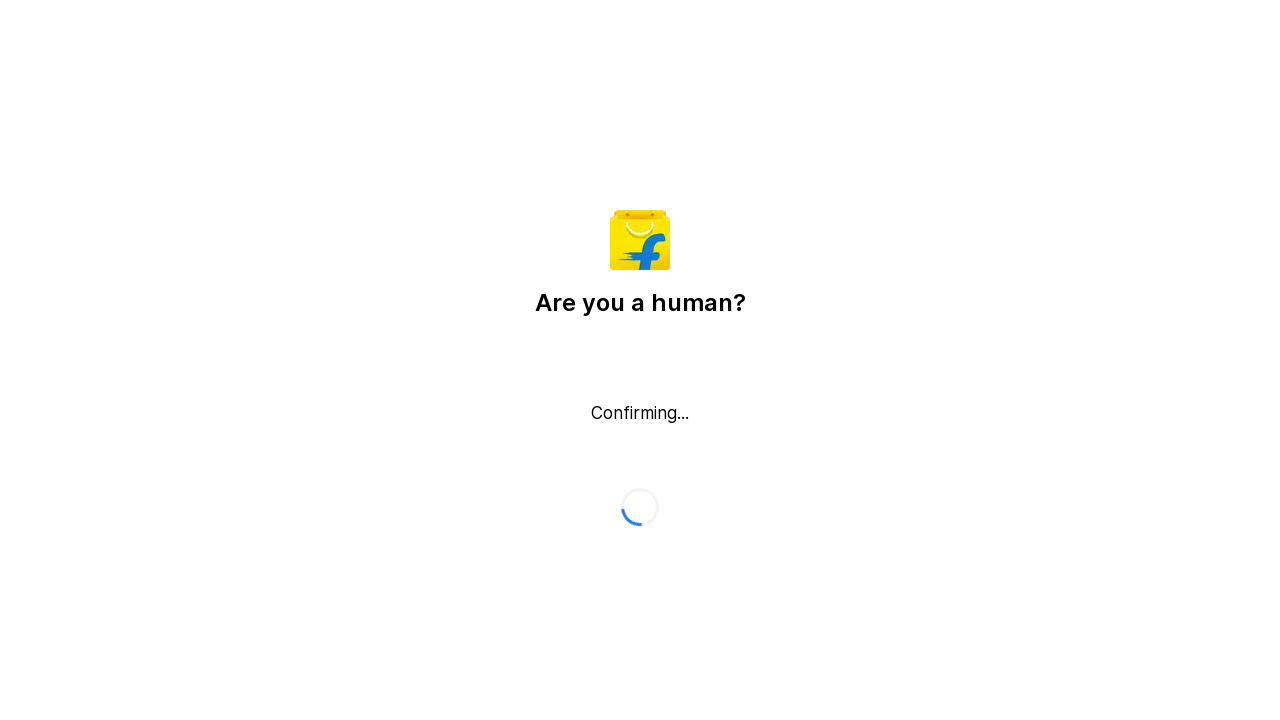

Waited for DOM content to load on Flipkart homepage
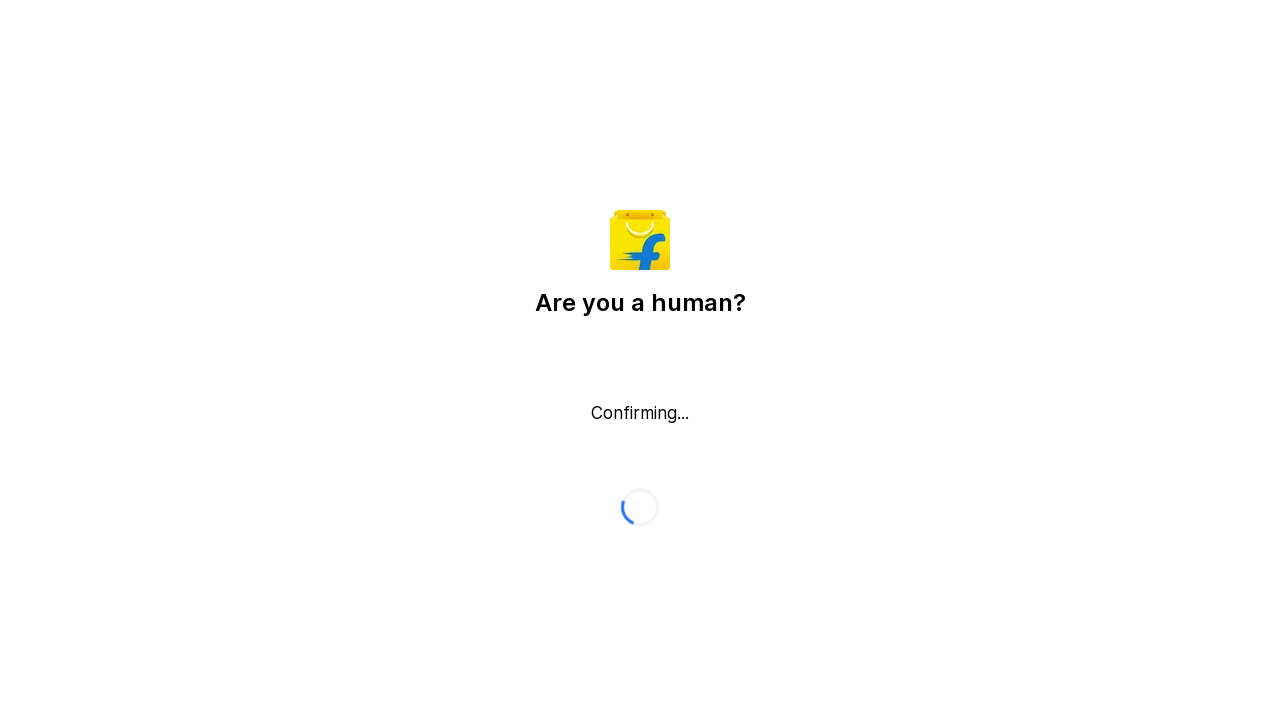

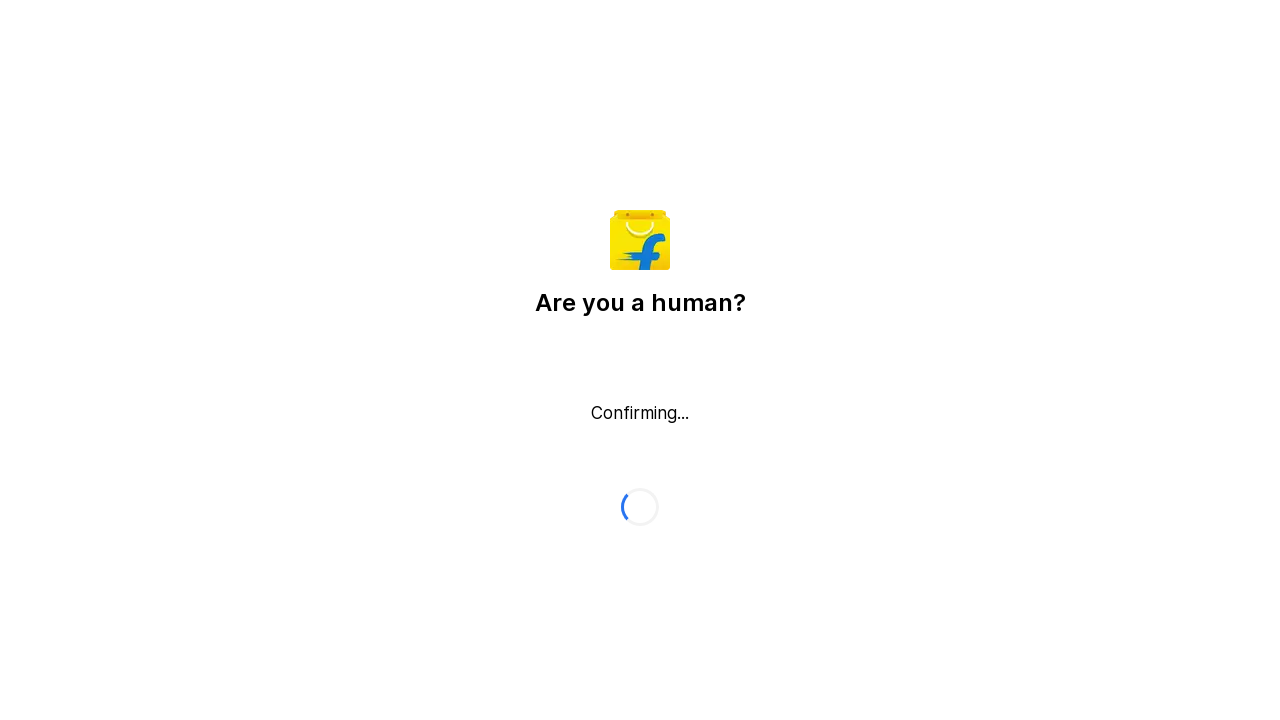